Tests a registration form by filling in first name, last name, selecting gender, checking hobby checkboxes, and interacting with form elements including a right-click action on a password field.

Starting URL: https://demo.automationtesting.in/Register.html

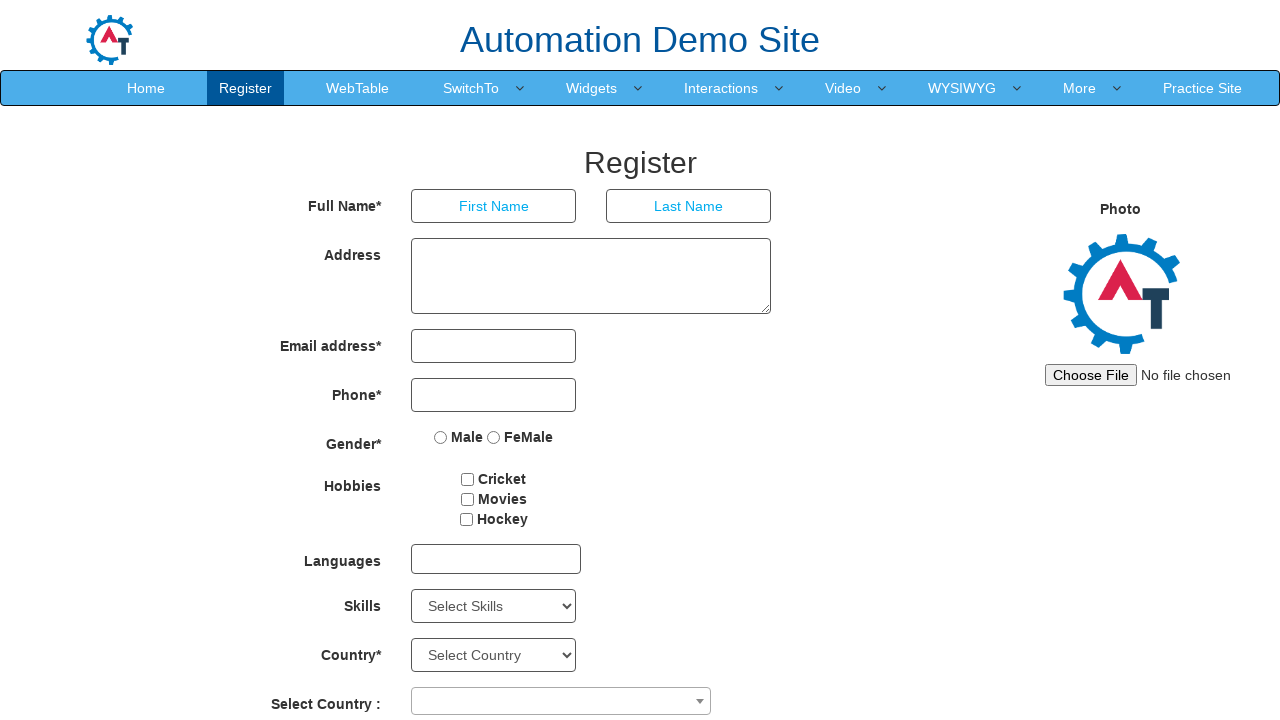

Filled first name field with 'Summi' on input[placeholder="First Name"]
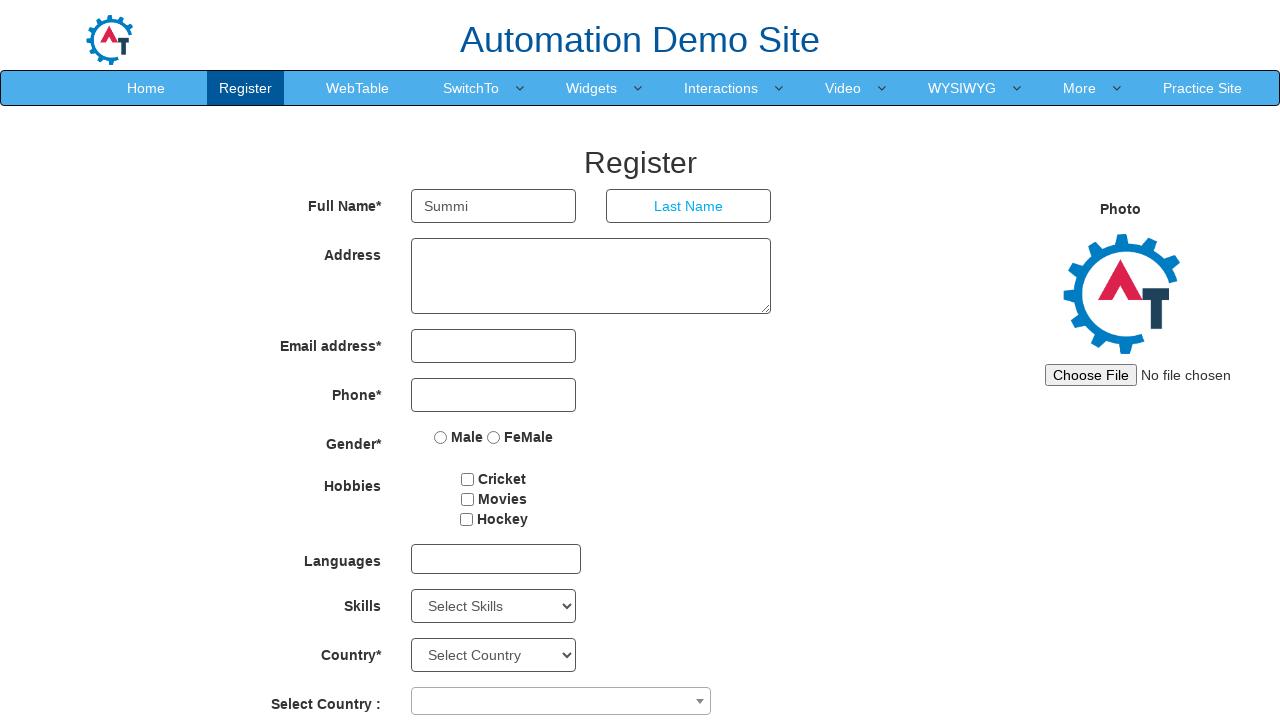

Filled last name field with 'Mansoor' on input[placeholder="Last Name"]
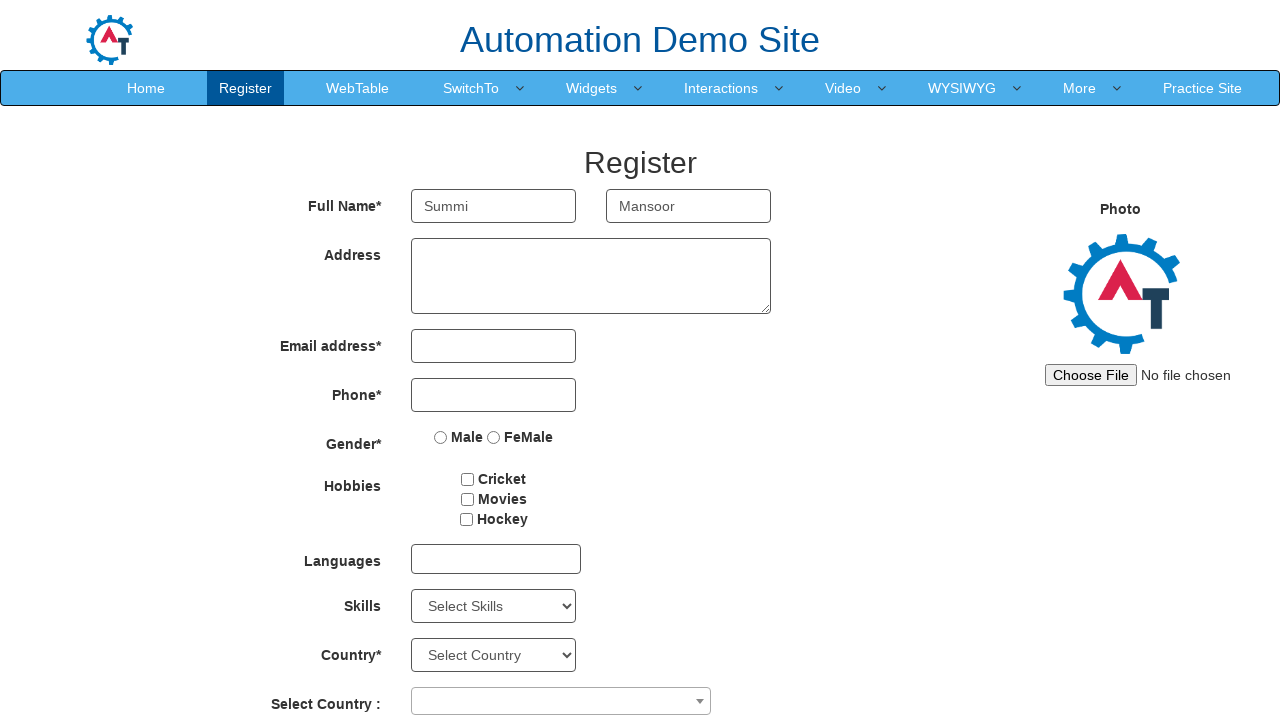

Selected Female gender radio button at (494, 437) on input[value="FeMale"]
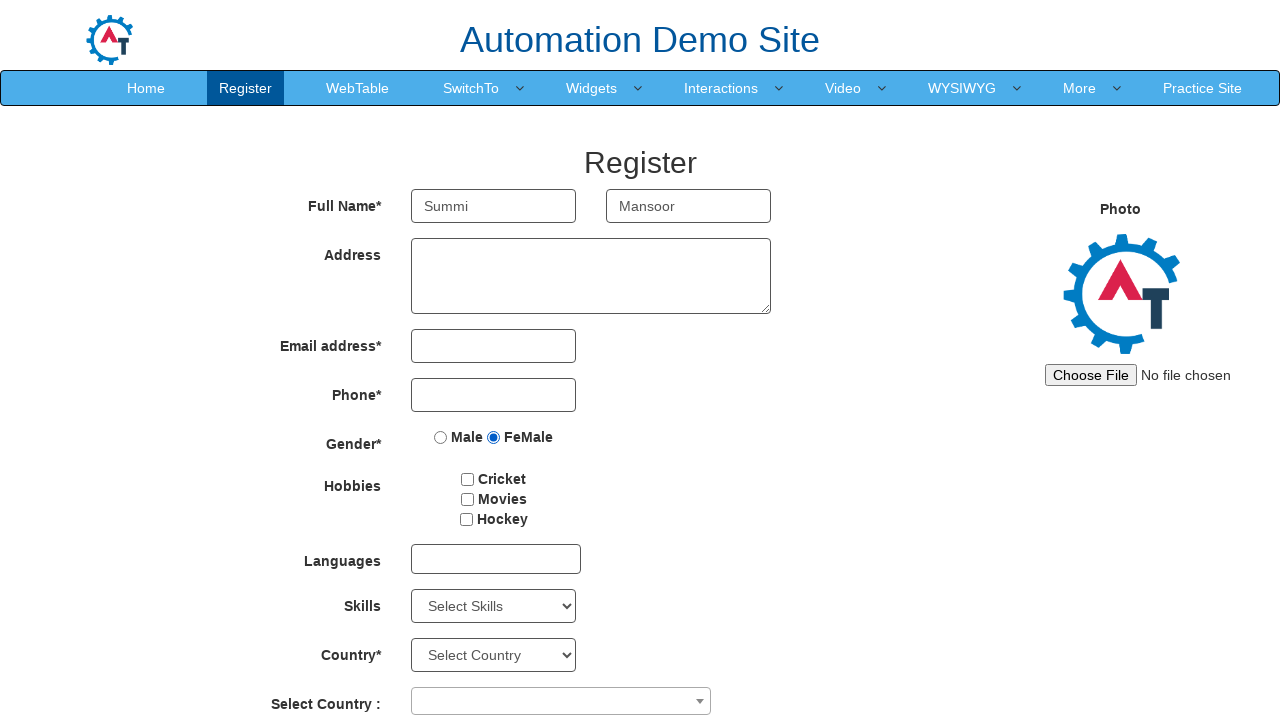

Checked Cricket hobby checkbox at (468, 479) on input[value="Cricket"]
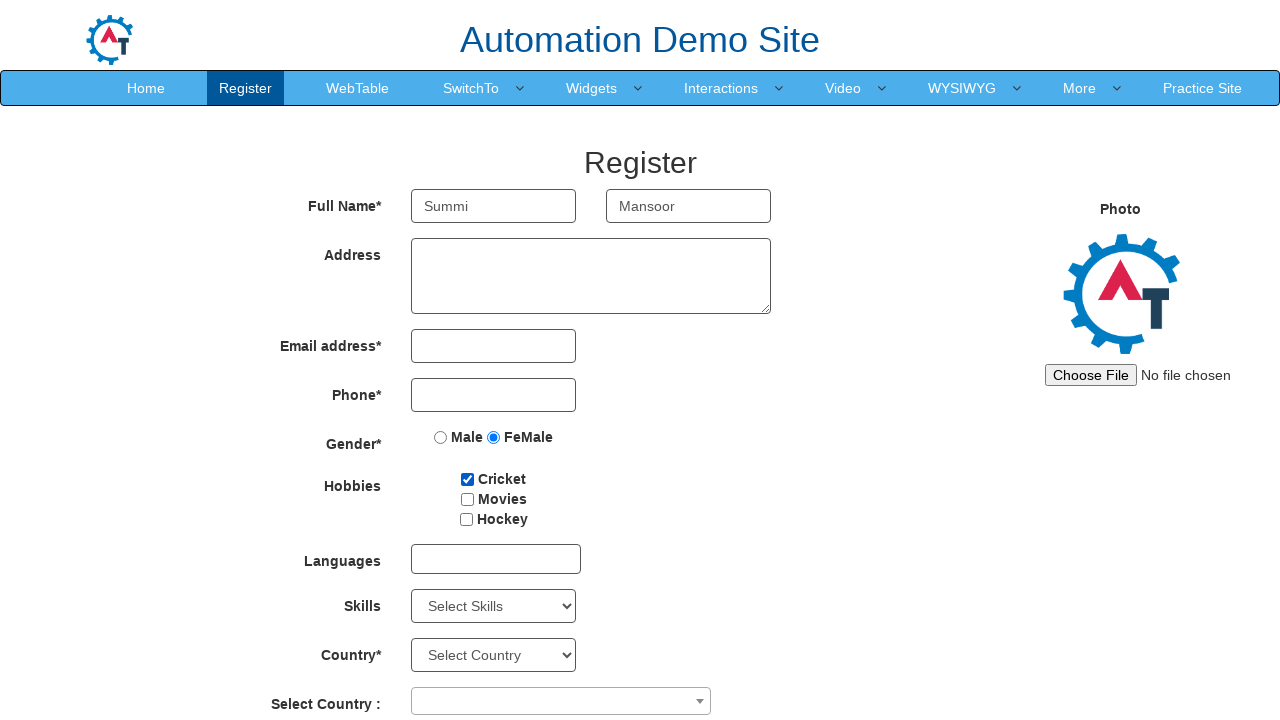

Double-clicked Movies hobby checkbox at (467, 499) on input[value="Movies"]
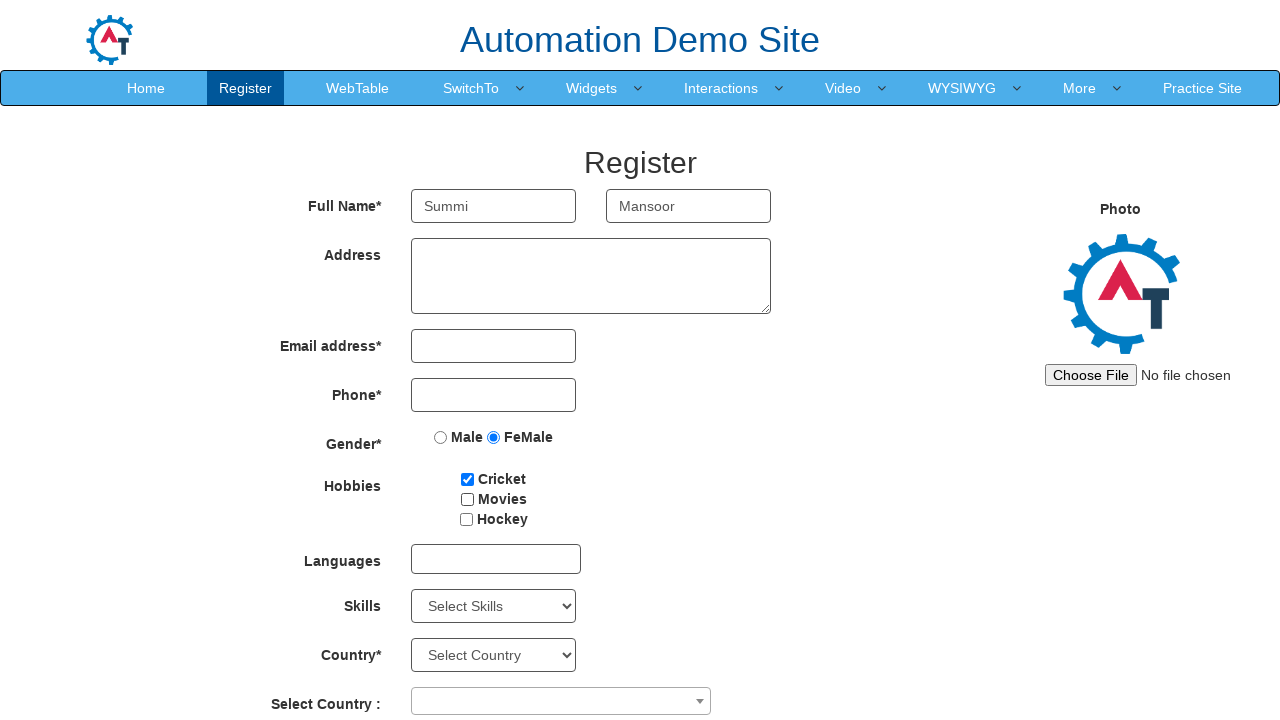

Right-clicked on password field at (494, 512) on input[id="firstpassword"]
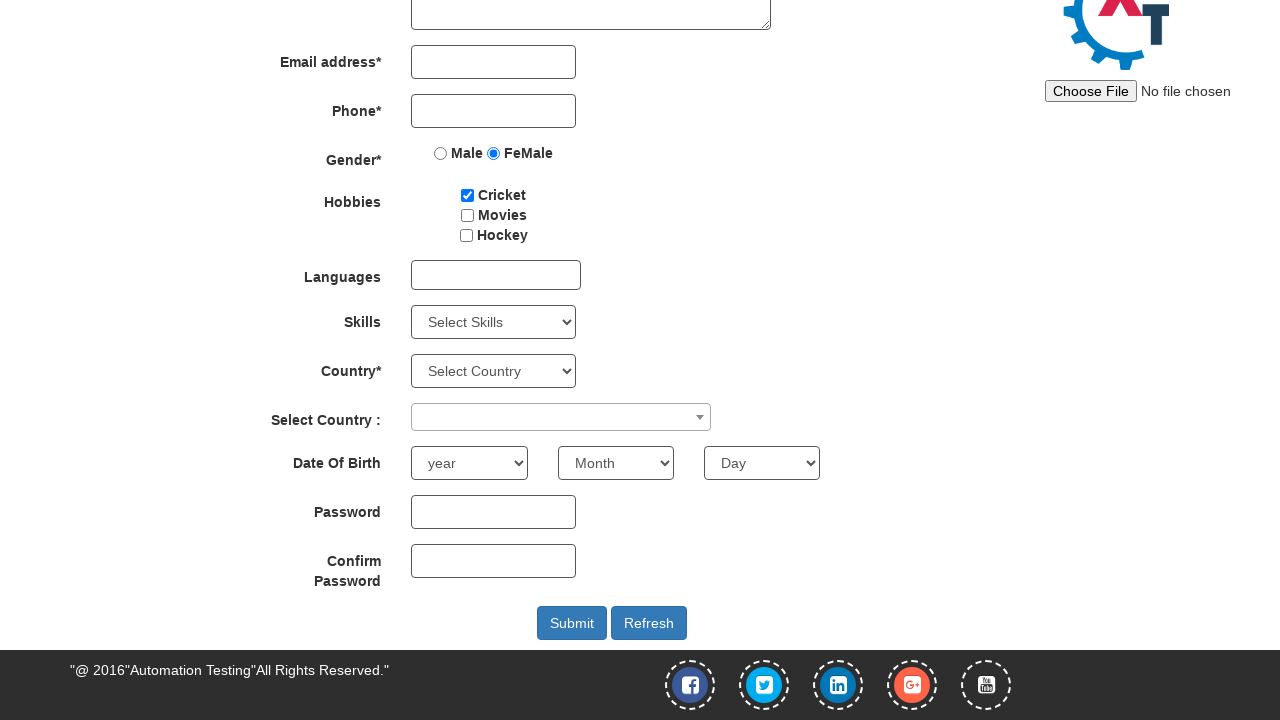

Waited 2000ms for page to be ready
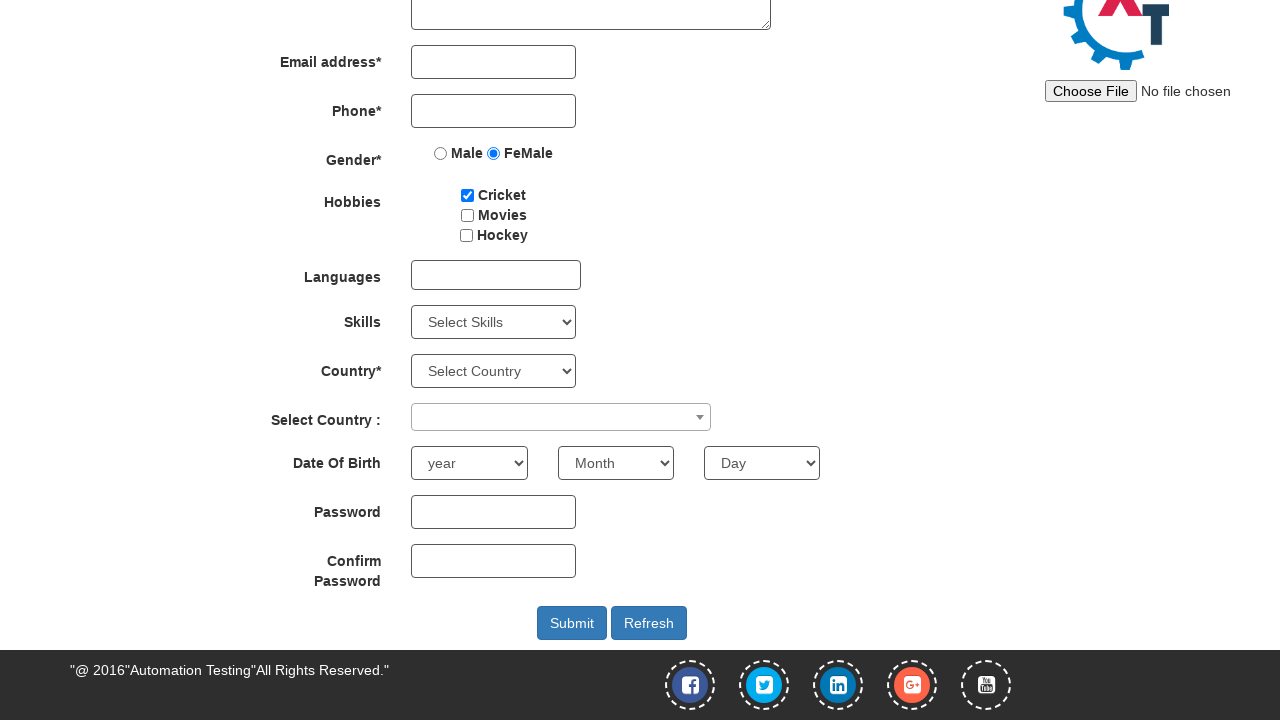

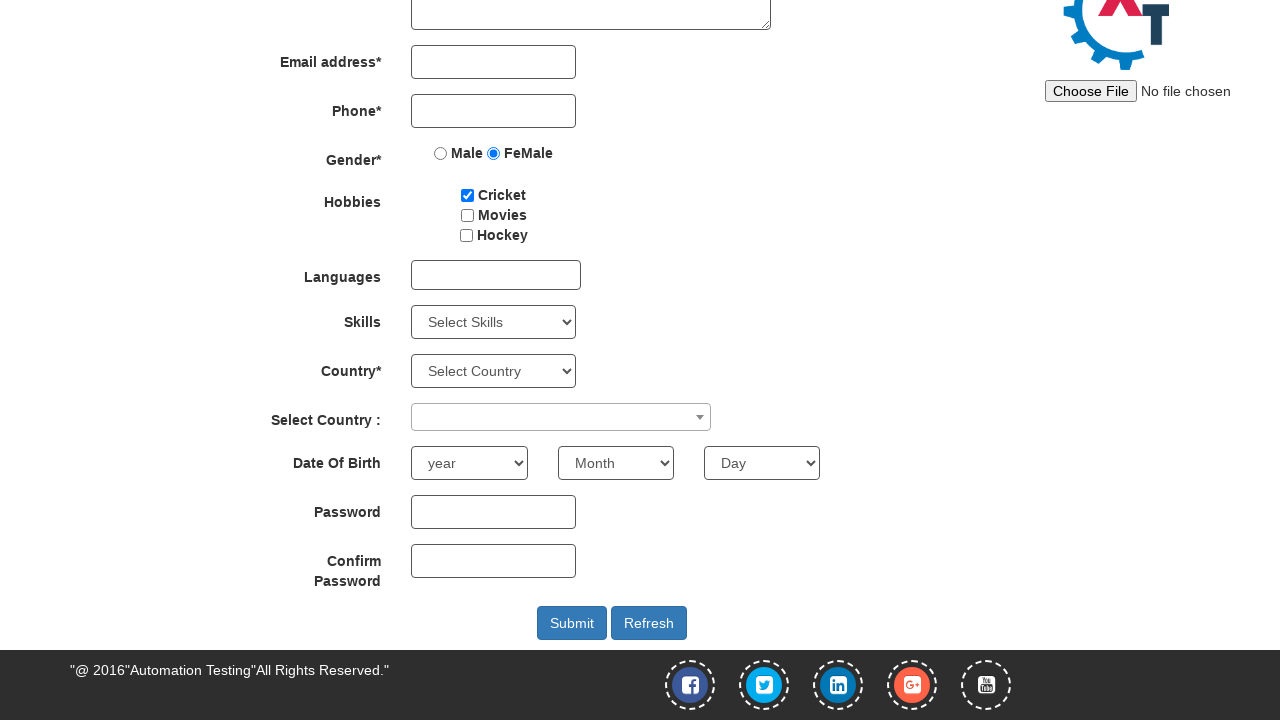